Tests checkbox interaction functionality by scrolling to and clicking multiple checkboxes on a challenges page

Starting URL: https://cursoautomacao.netlify.app/desafios

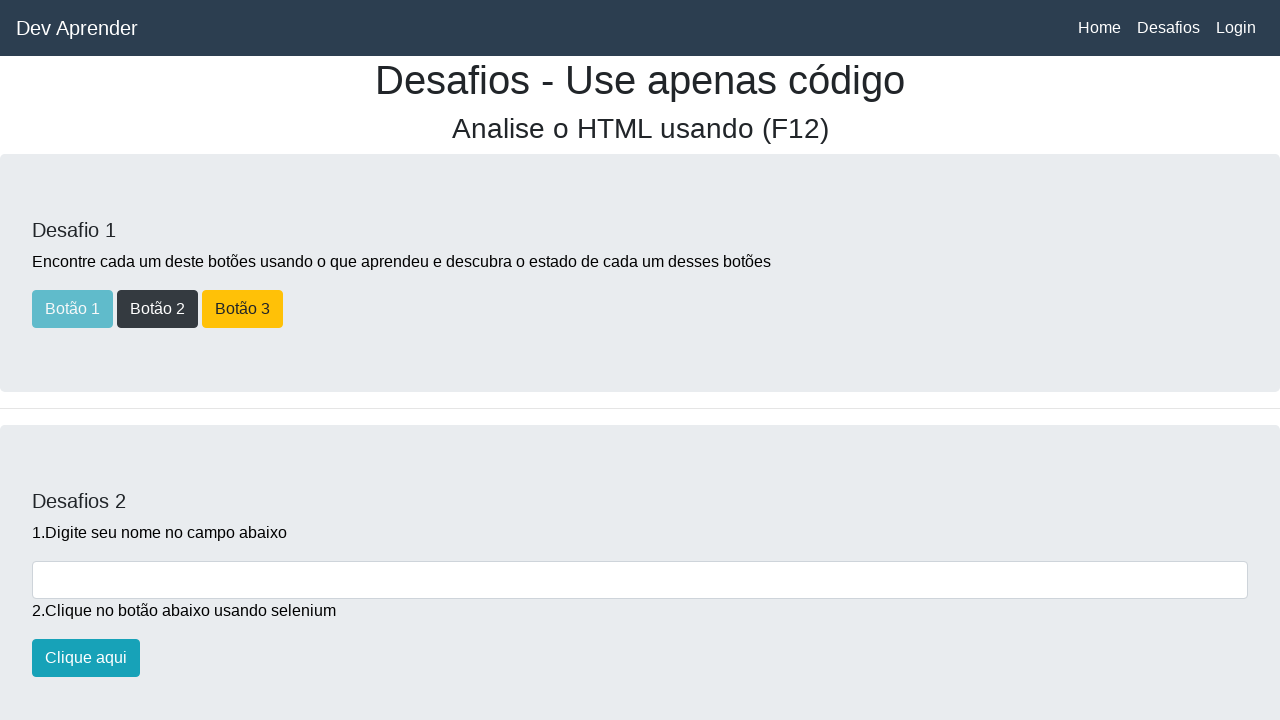

Scrolled down 400px to make checkboxes visible
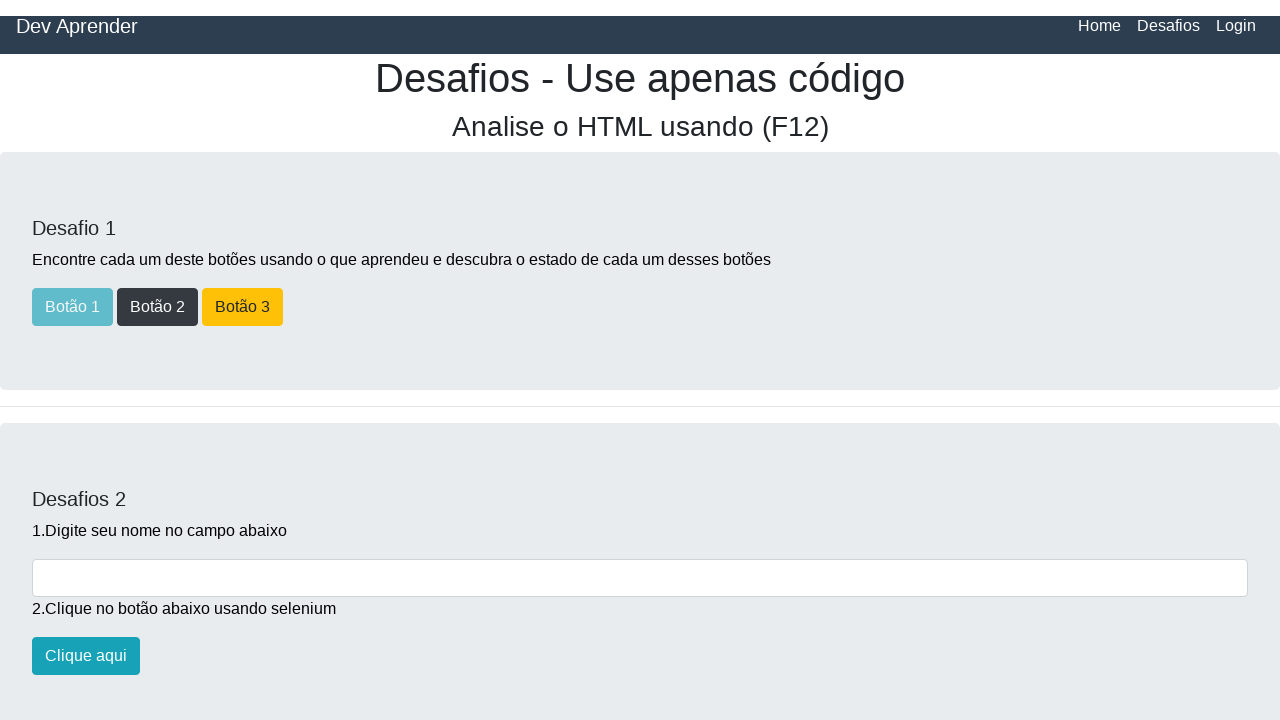

Clicked on the first checkbox (conversivelcheckbox) at (38, 505) on #conversivelcheckbox
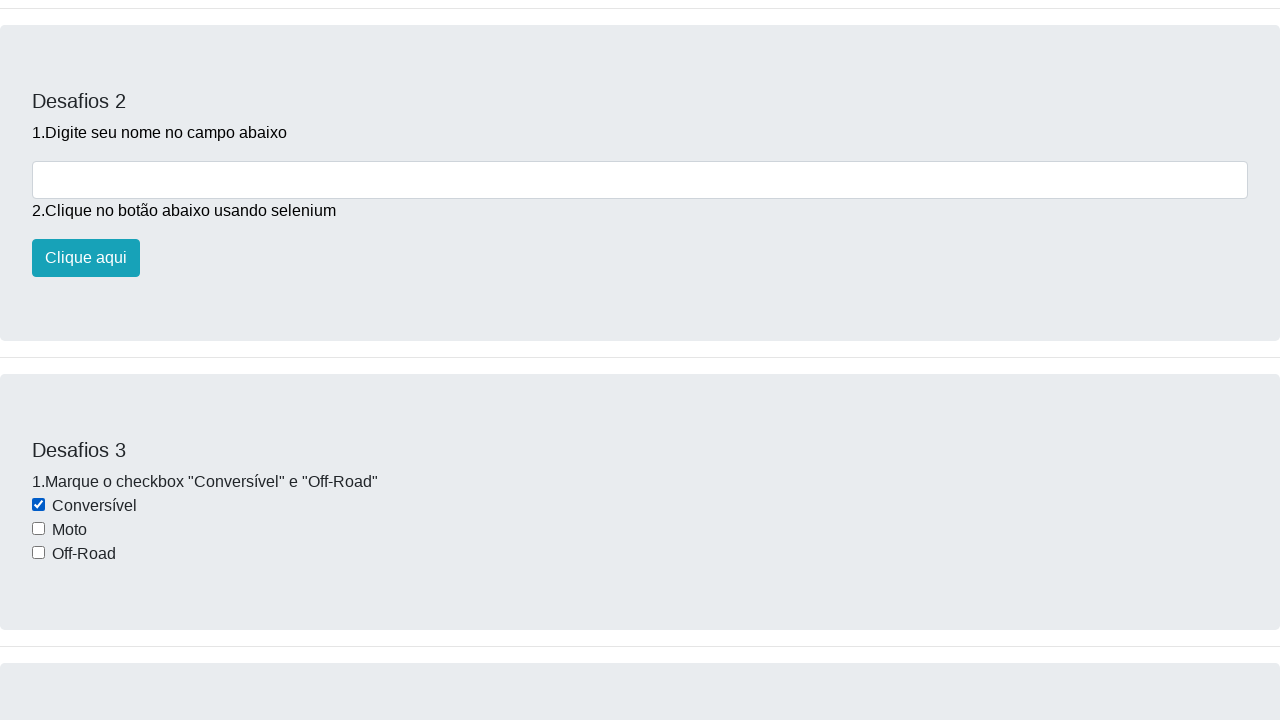

Clicked on the second checkbox (offroadcheckbox) at (38, 55) on #offroadcheckbox
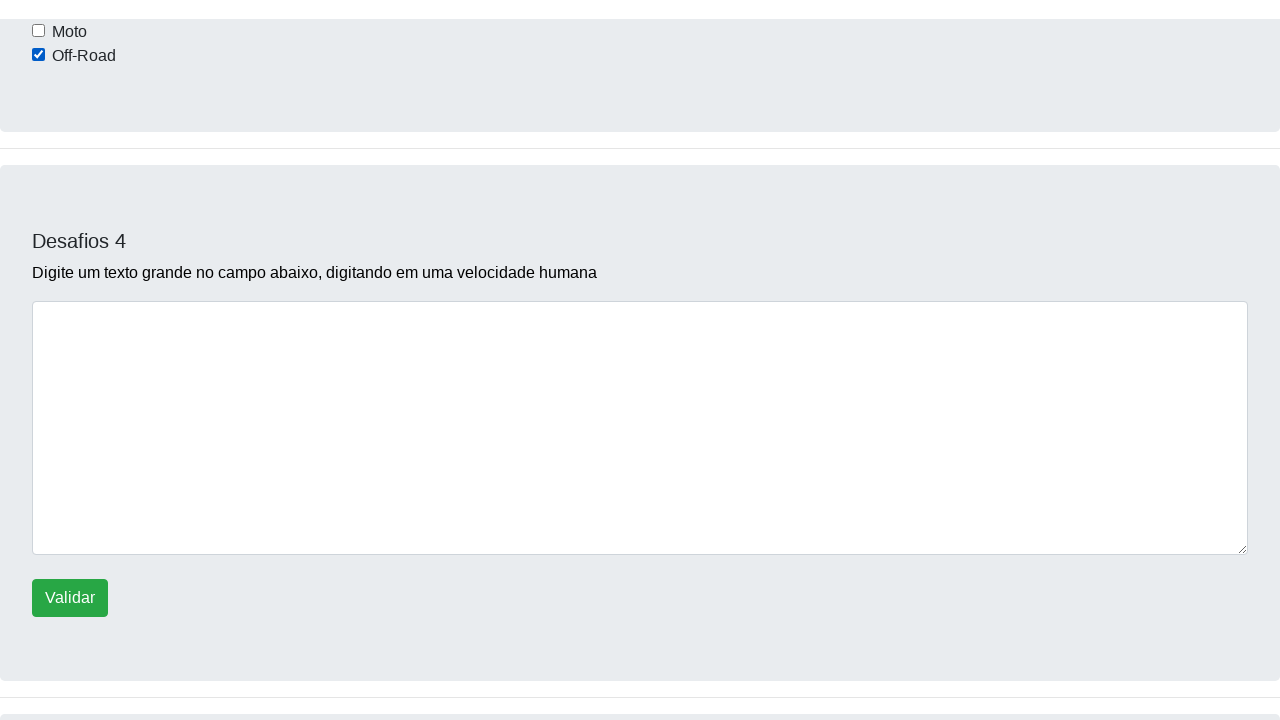

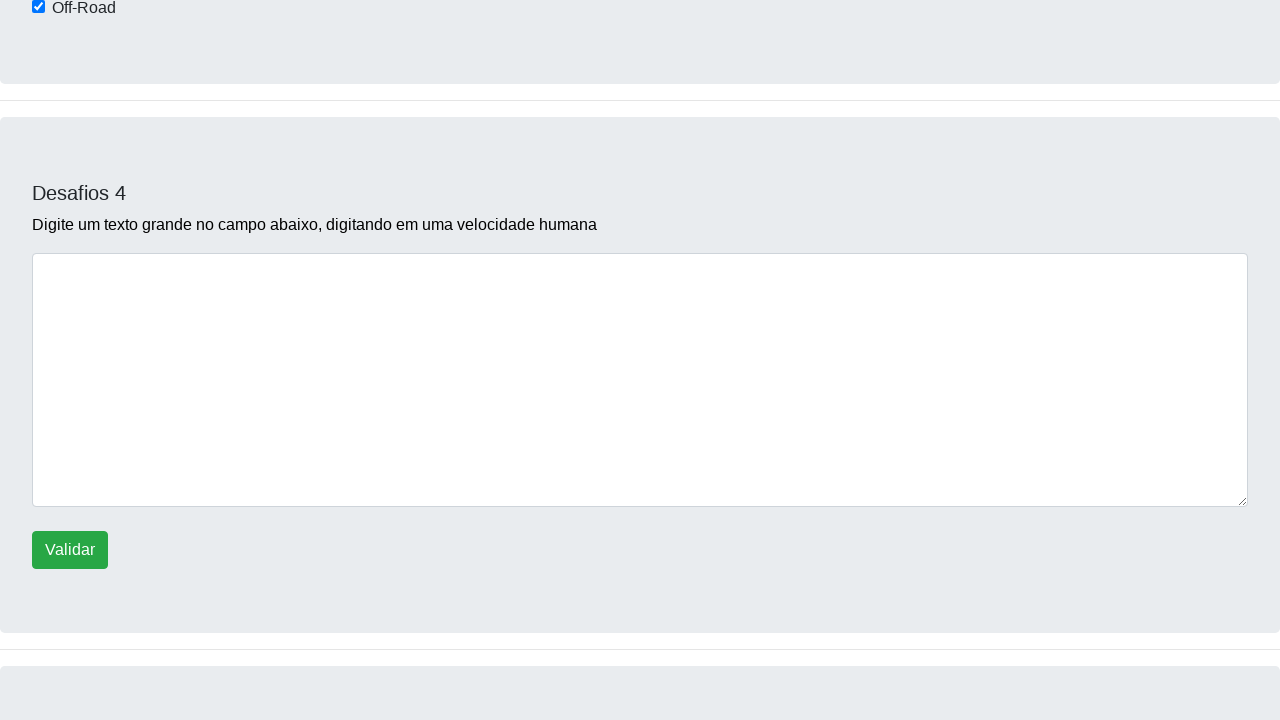